Tests un-marking todo items as complete

Starting URL: https://demo.playwright.dev/todomvc

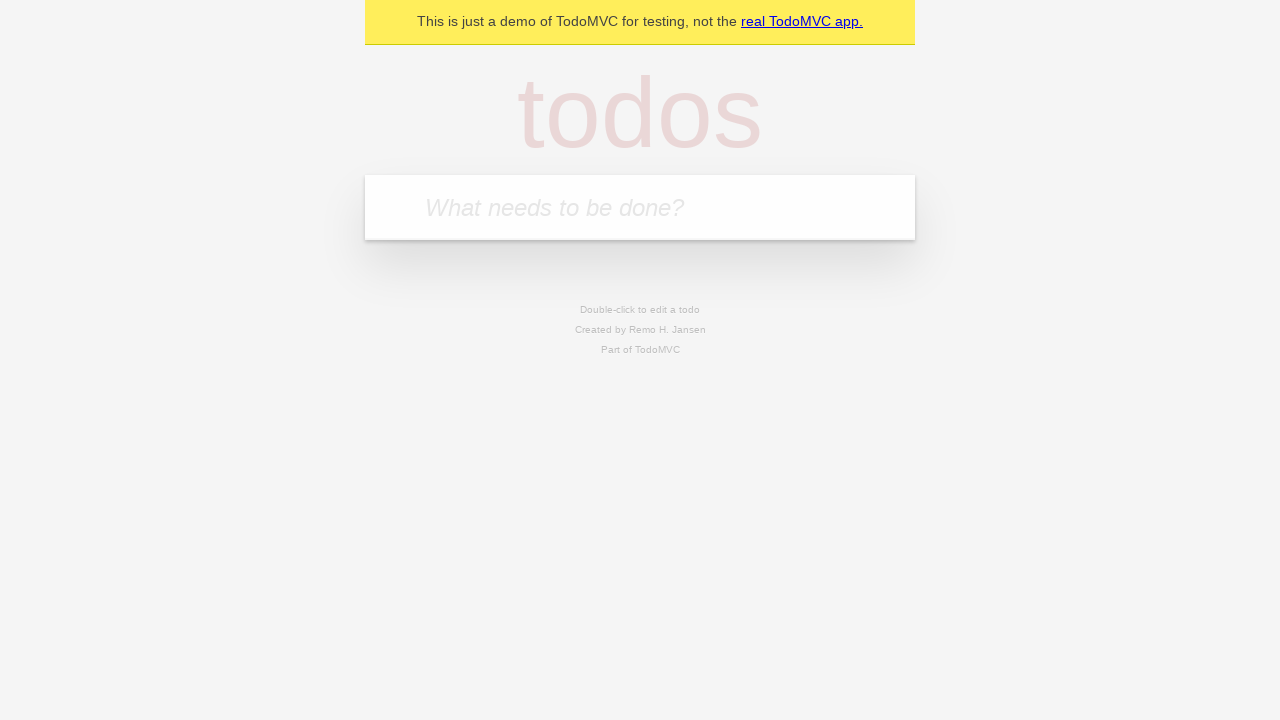

Filled input field with 'buy some cheese' on internal:attr=[placeholder="What needs to be done?"i]
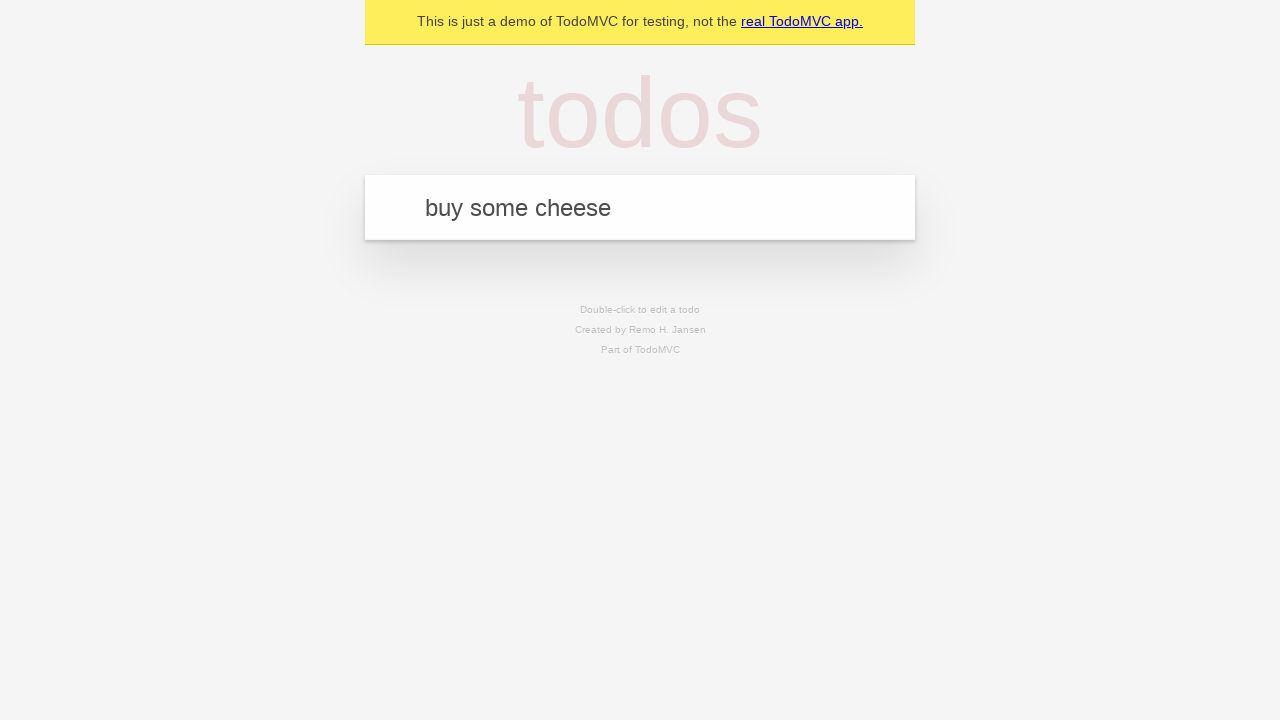

Pressed Enter to add first todo item on internal:attr=[placeholder="What needs to be done?"i]
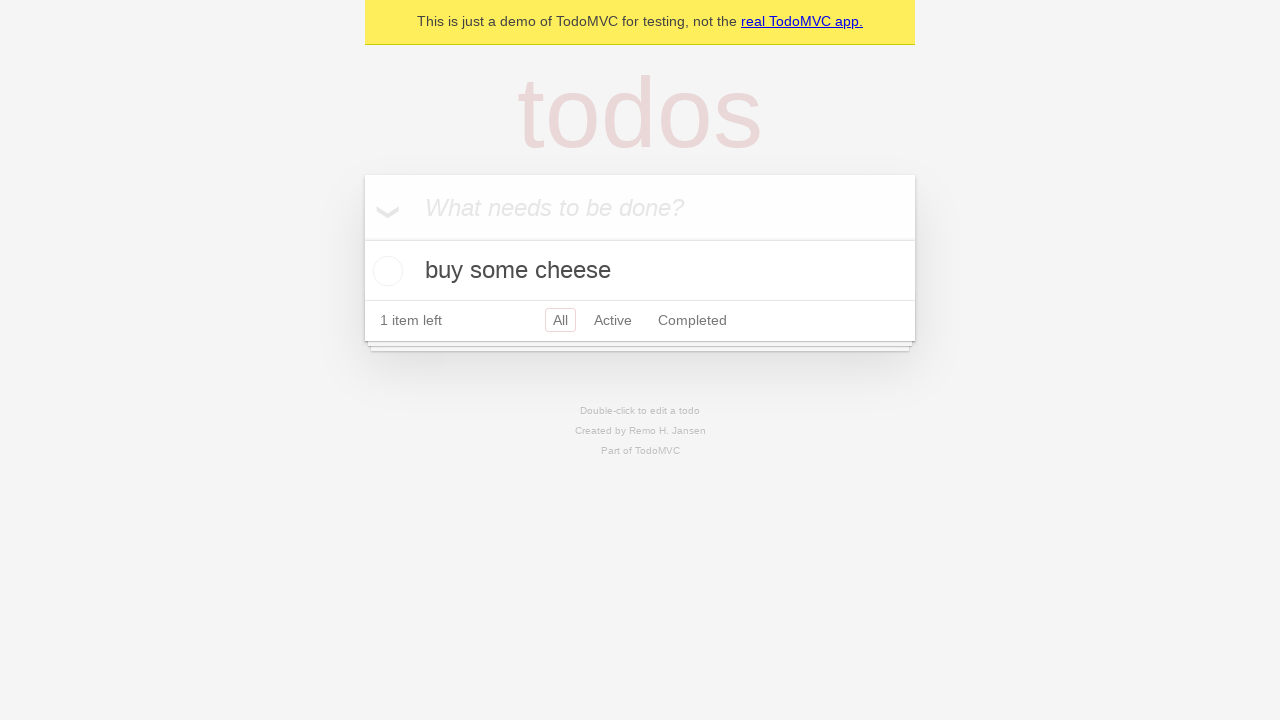

Filled input field with 'feed the cat' on internal:attr=[placeholder="What needs to be done?"i]
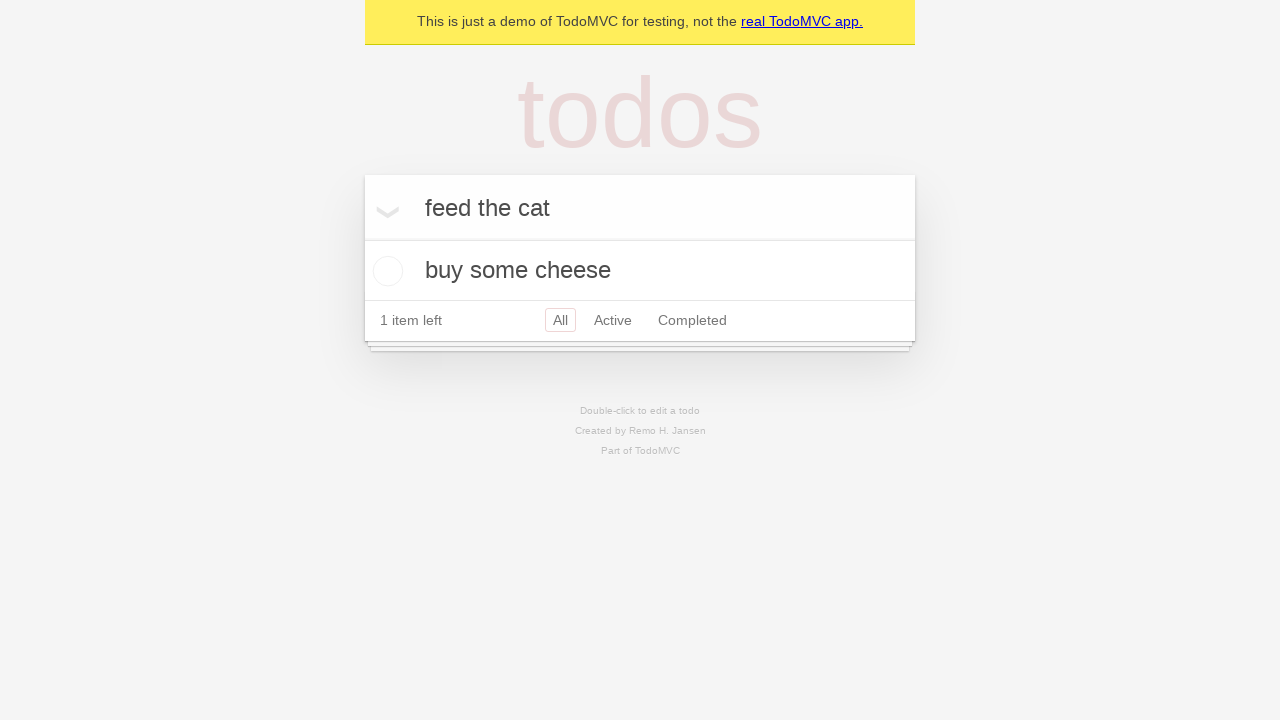

Pressed Enter to add second todo item on internal:attr=[placeholder="What needs to be done?"i]
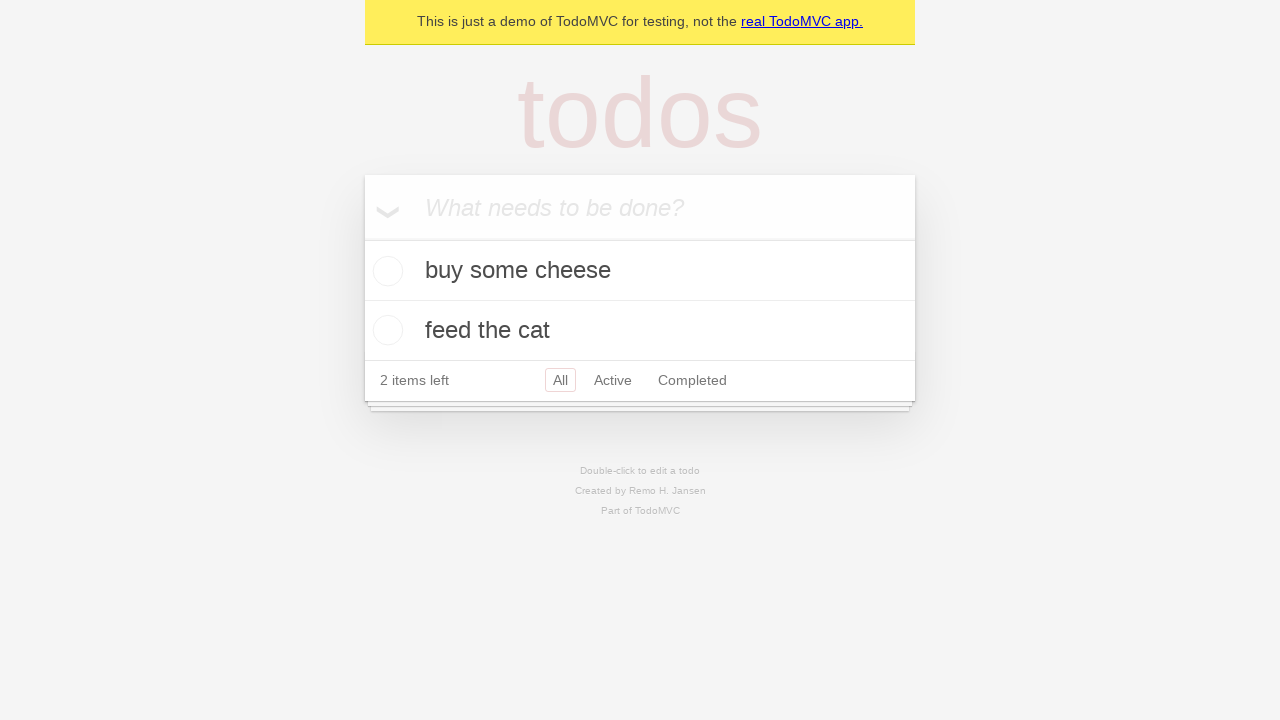

Checked first todo item 'buy some cheese' at (385, 271) on internal:testid=[data-testid="todo-item"s] >> nth=0 >> internal:role=checkbox
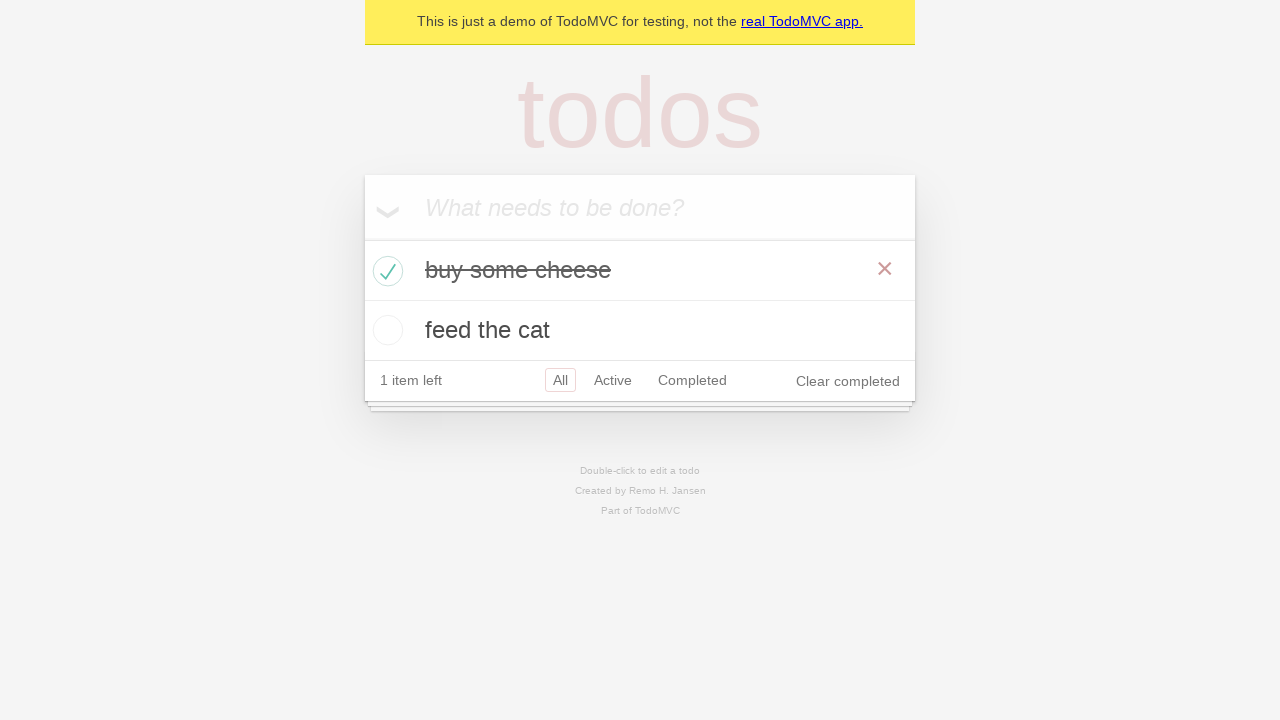

Unchecked first todo item to mark it as incomplete at (385, 271) on internal:testid=[data-testid="todo-item"s] >> nth=0 >> internal:role=checkbox
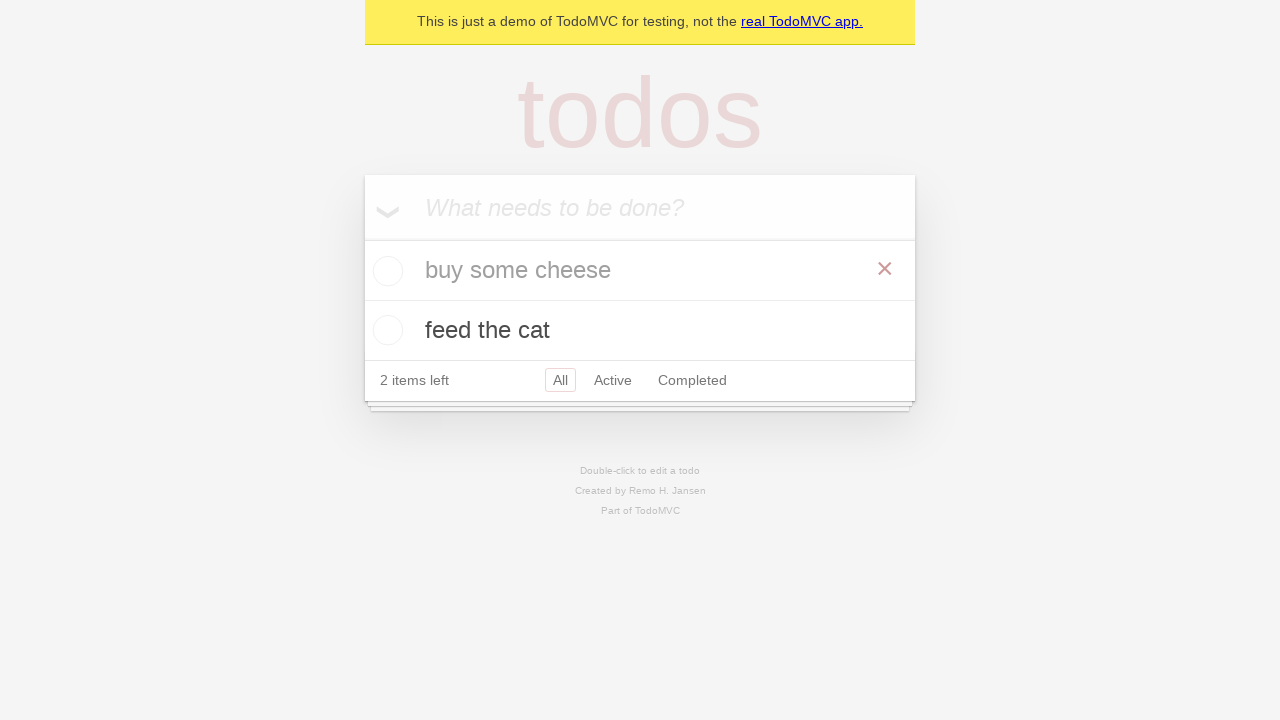

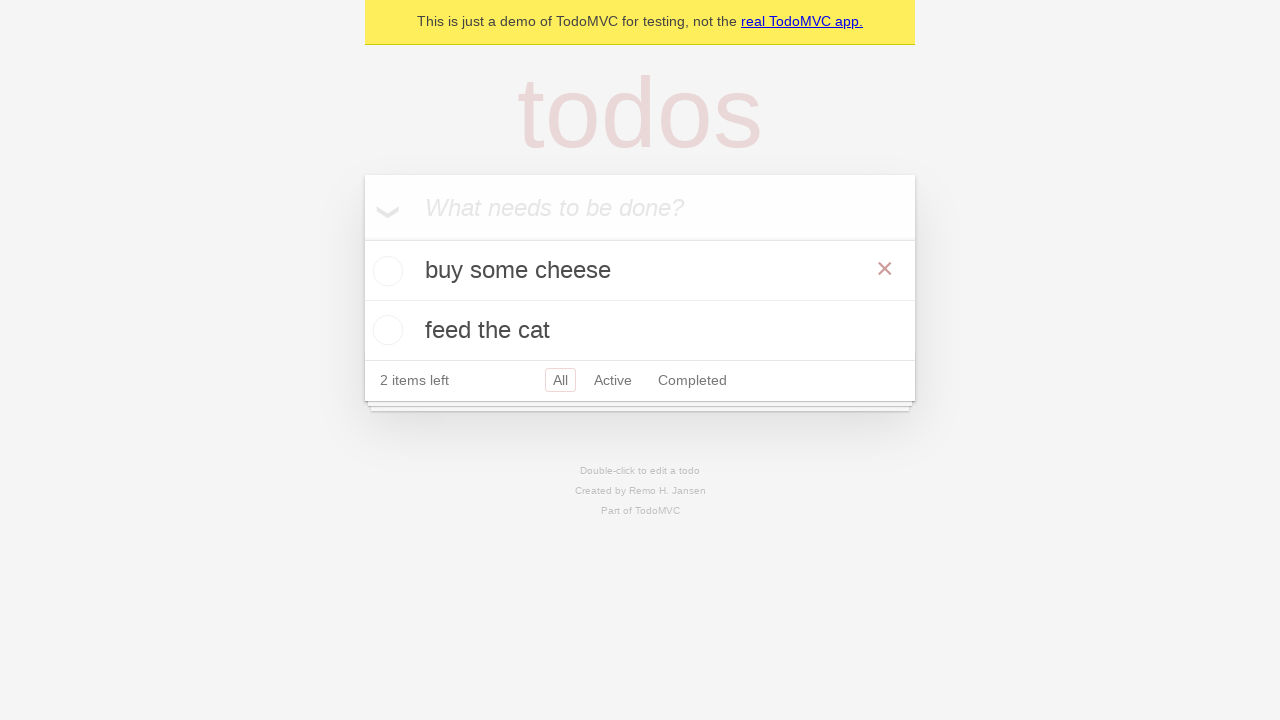